Tests checkbox functionality by selecting all day-related checkboxes on the page, then iterating through them to verify their state and toggle them again

Starting URL: https://testautomationpractice.blogspot.com/

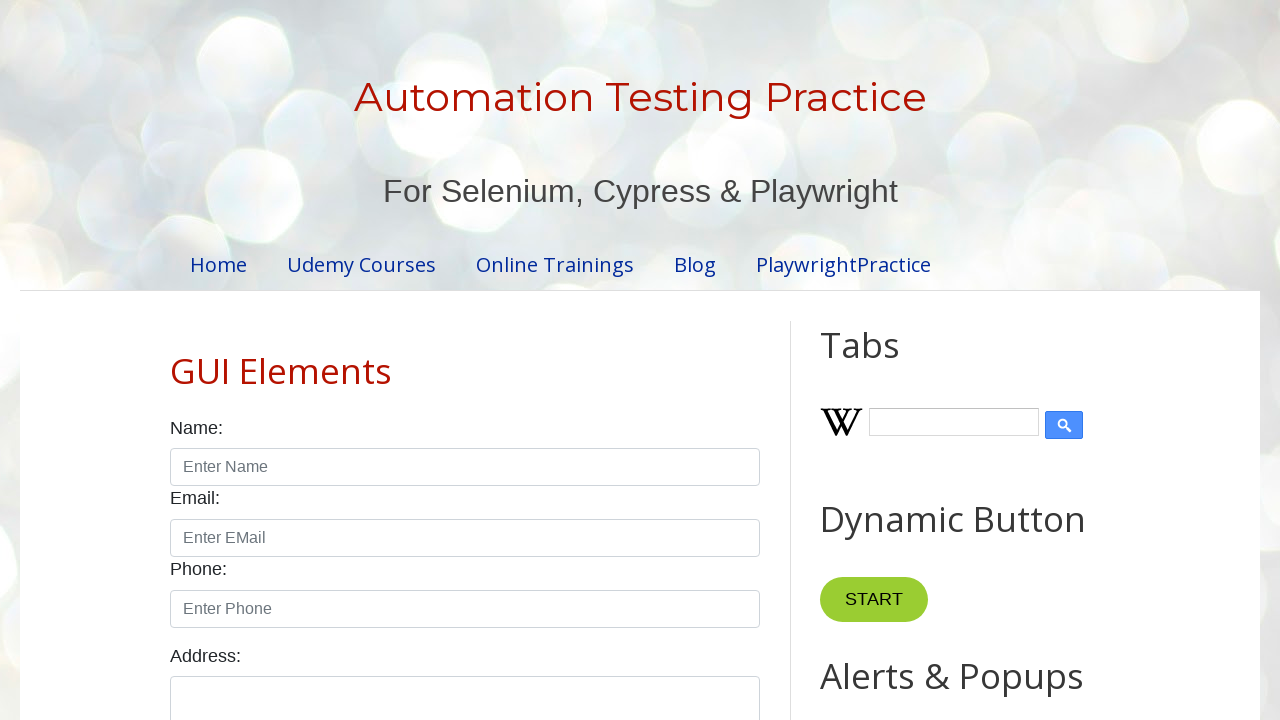

Waited for day-related checkboxes to load on the page
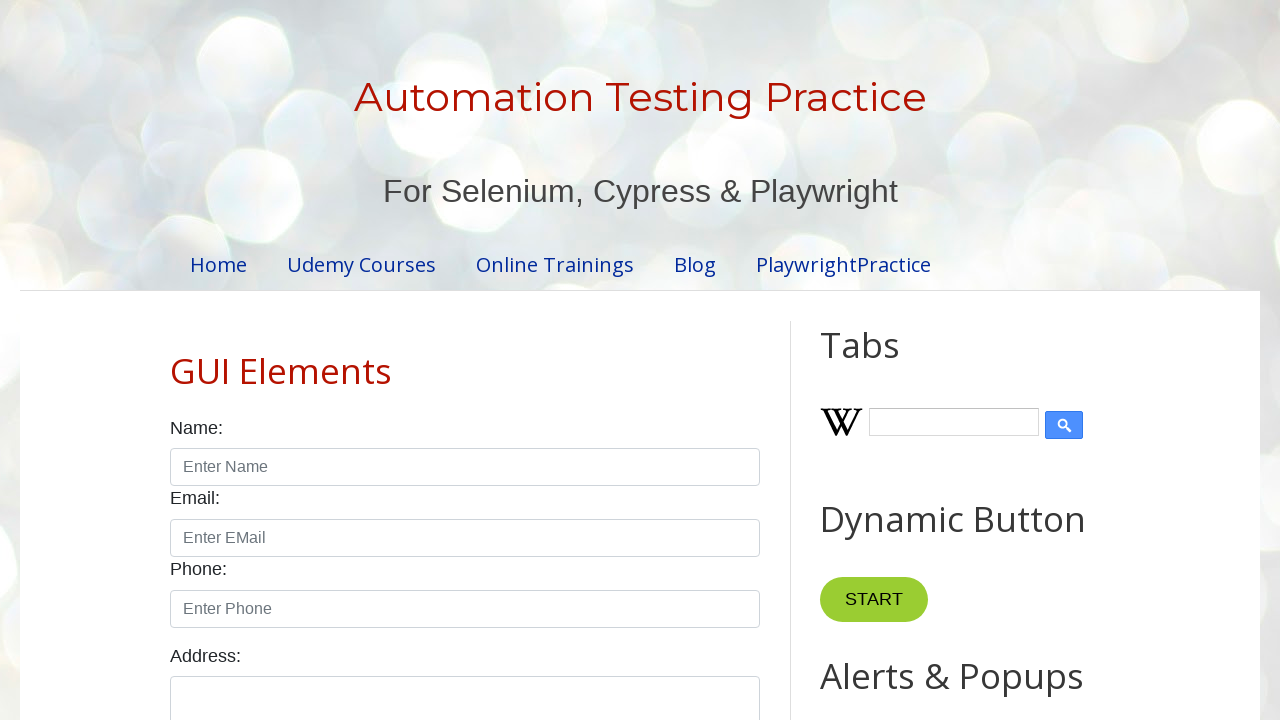

Located all day-related checkboxes using XPath selector
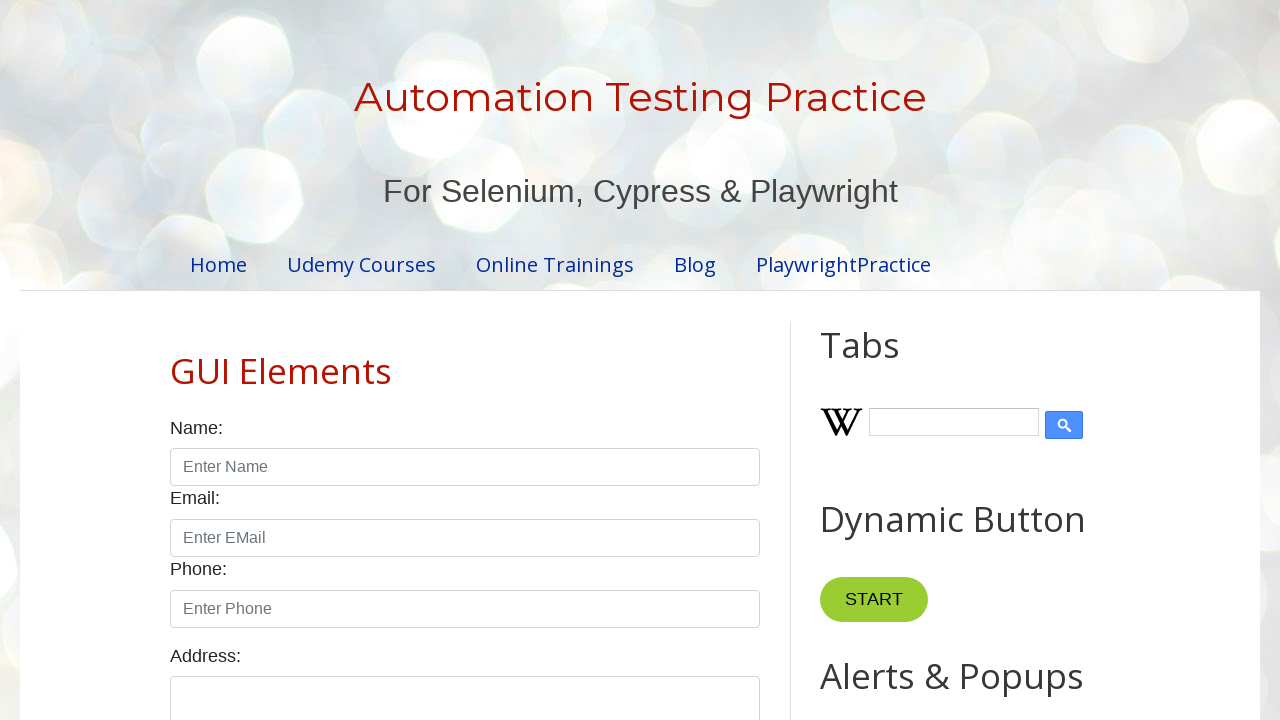

Found 7 day-related checkboxes on the page
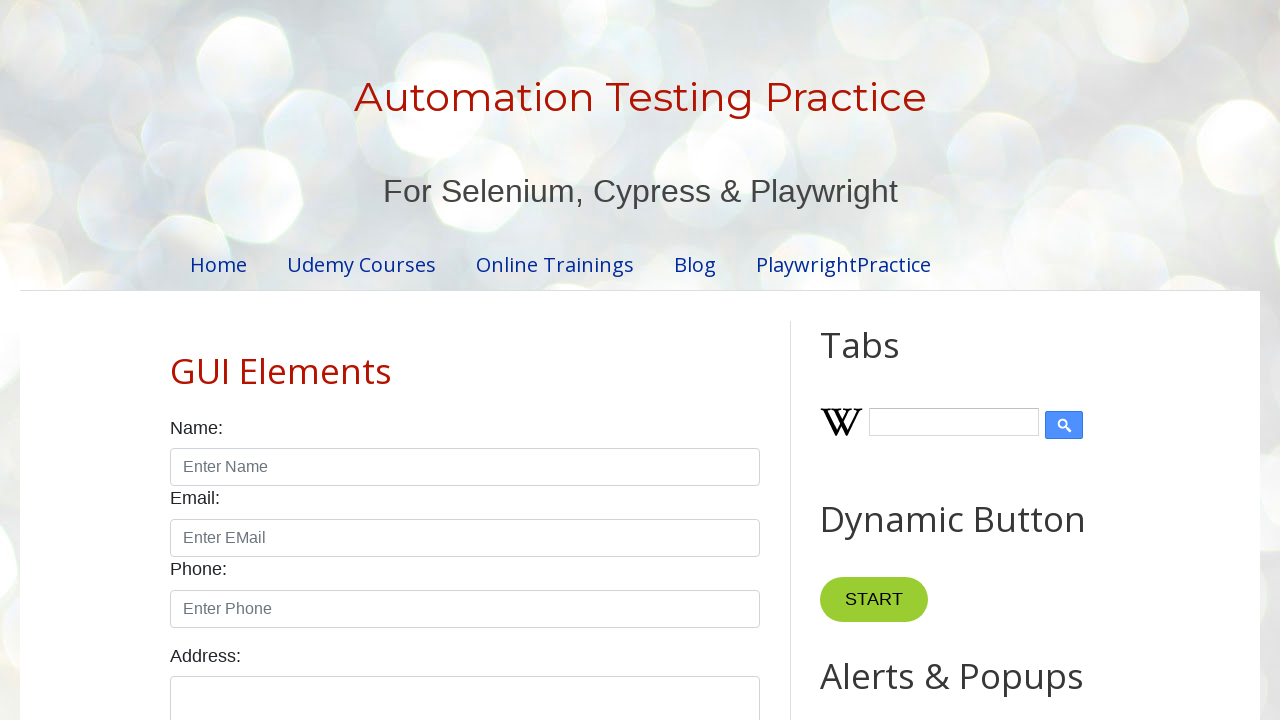

Clicked checkbox 1 of 7 to select it at (176, 360) on xpath=//input[@type='checkbox' and contains(@id,'day')] >> nth=0
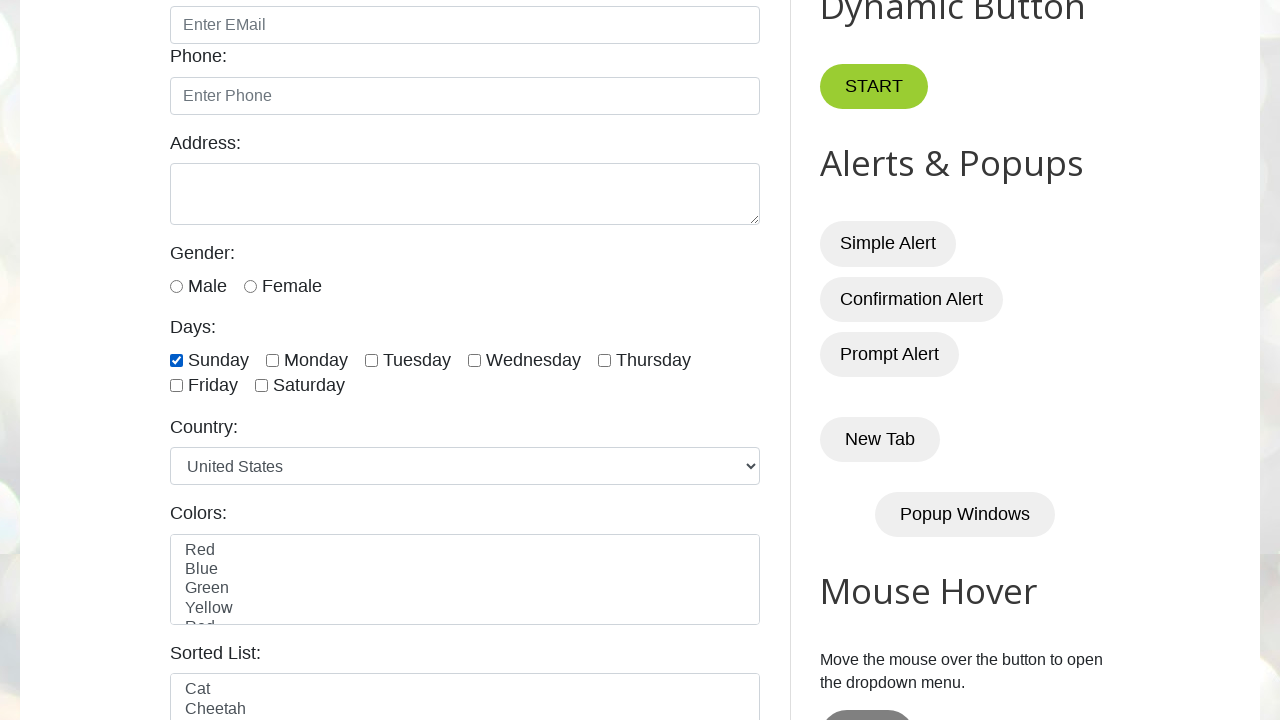

Clicked checkbox 2 of 7 to select it at (272, 360) on xpath=//input[@type='checkbox' and contains(@id,'day')] >> nth=1
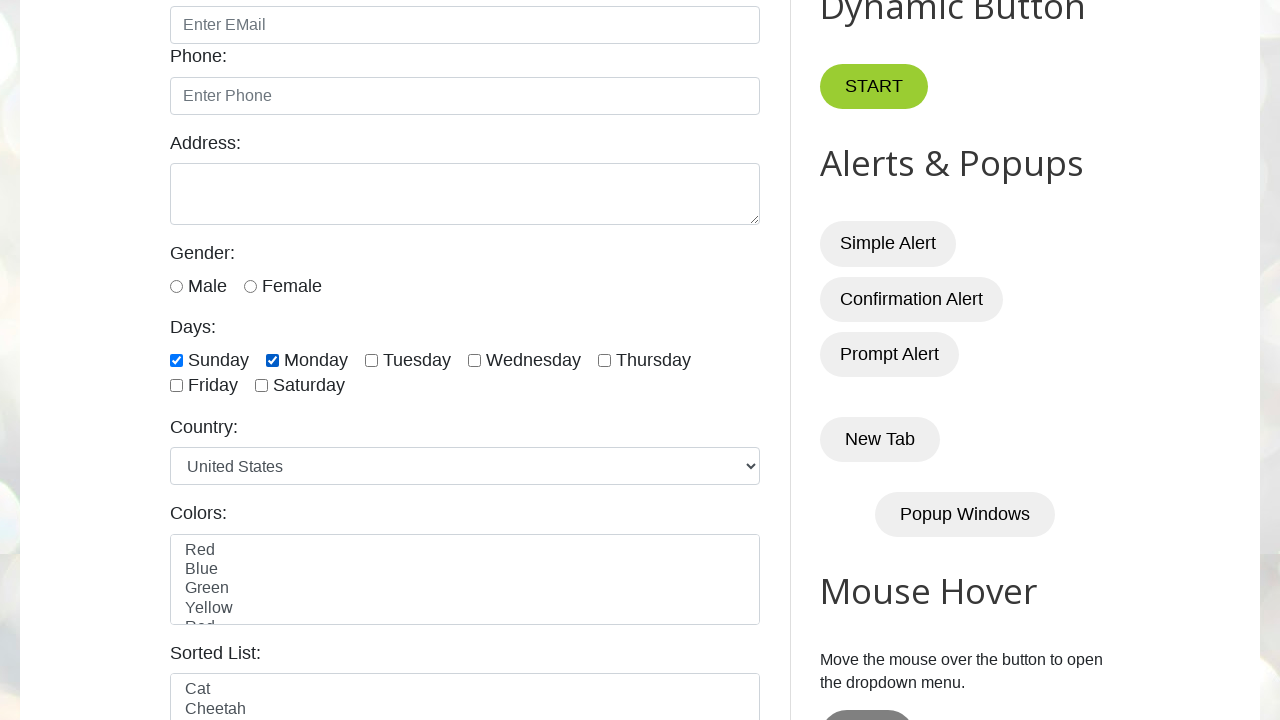

Clicked checkbox 3 of 7 to select it at (372, 360) on xpath=//input[@type='checkbox' and contains(@id,'day')] >> nth=2
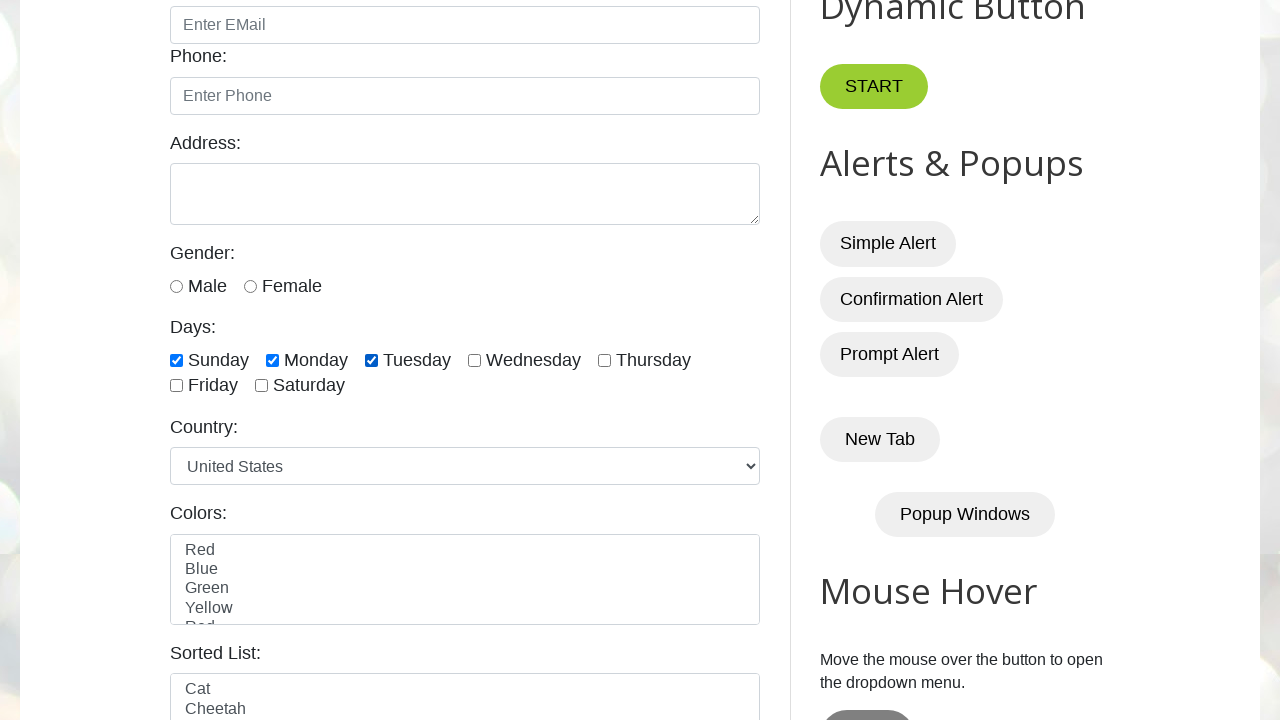

Clicked checkbox 4 of 7 to select it at (474, 360) on xpath=//input[@type='checkbox' and contains(@id,'day')] >> nth=3
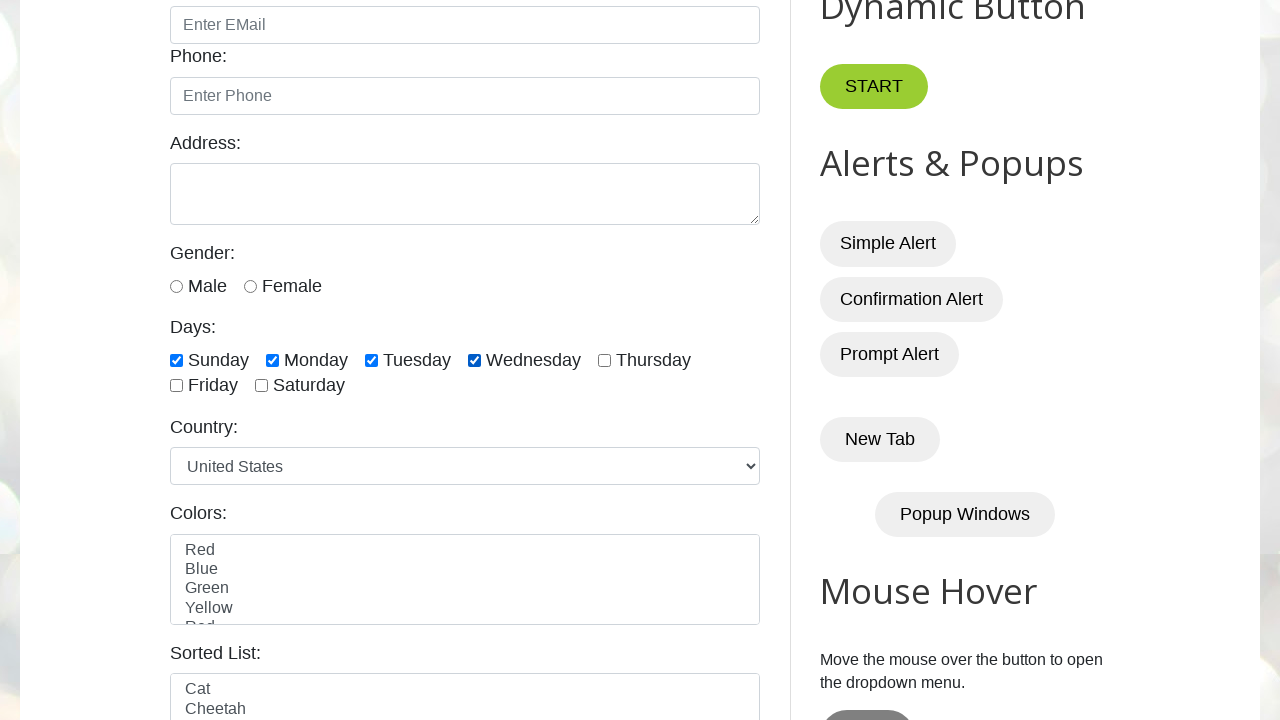

Clicked checkbox 5 of 7 to select it at (604, 360) on xpath=//input[@type='checkbox' and contains(@id,'day')] >> nth=4
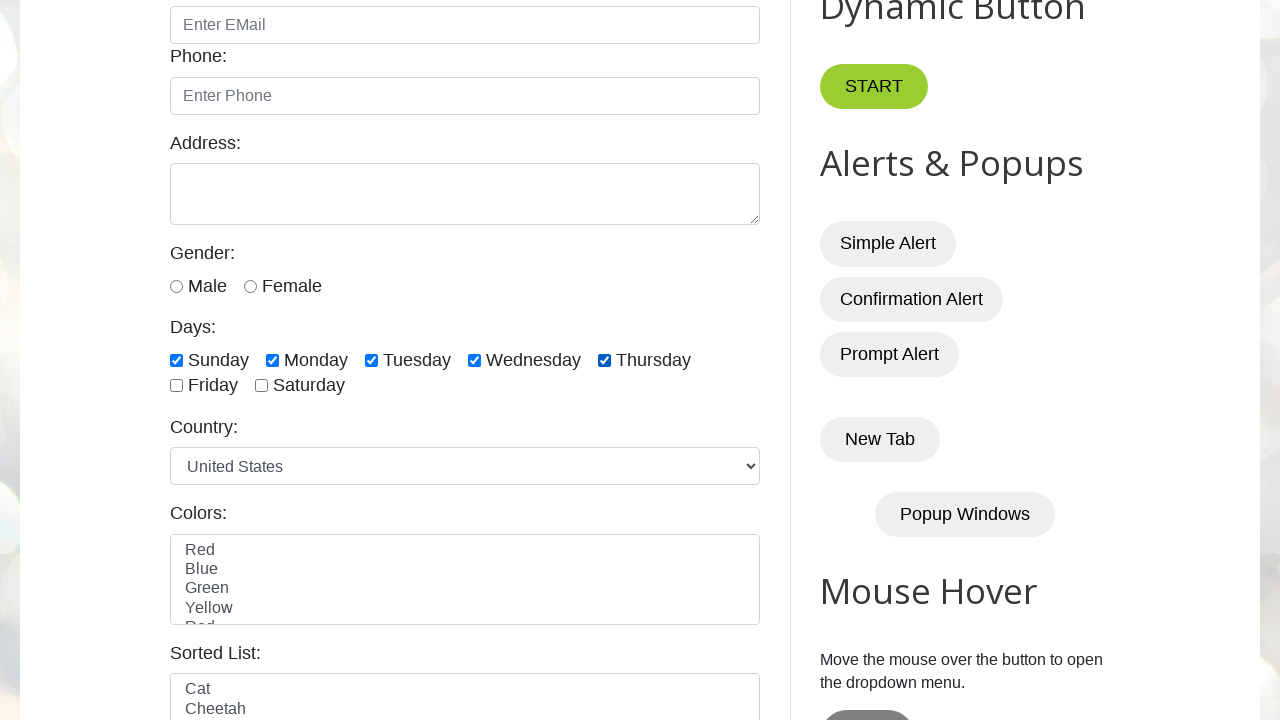

Clicked checkbox 6 of 7 to select it at (176, 386) on xpath=//input[@type='checkbox' and contains(@id,'day')] >> nth=5
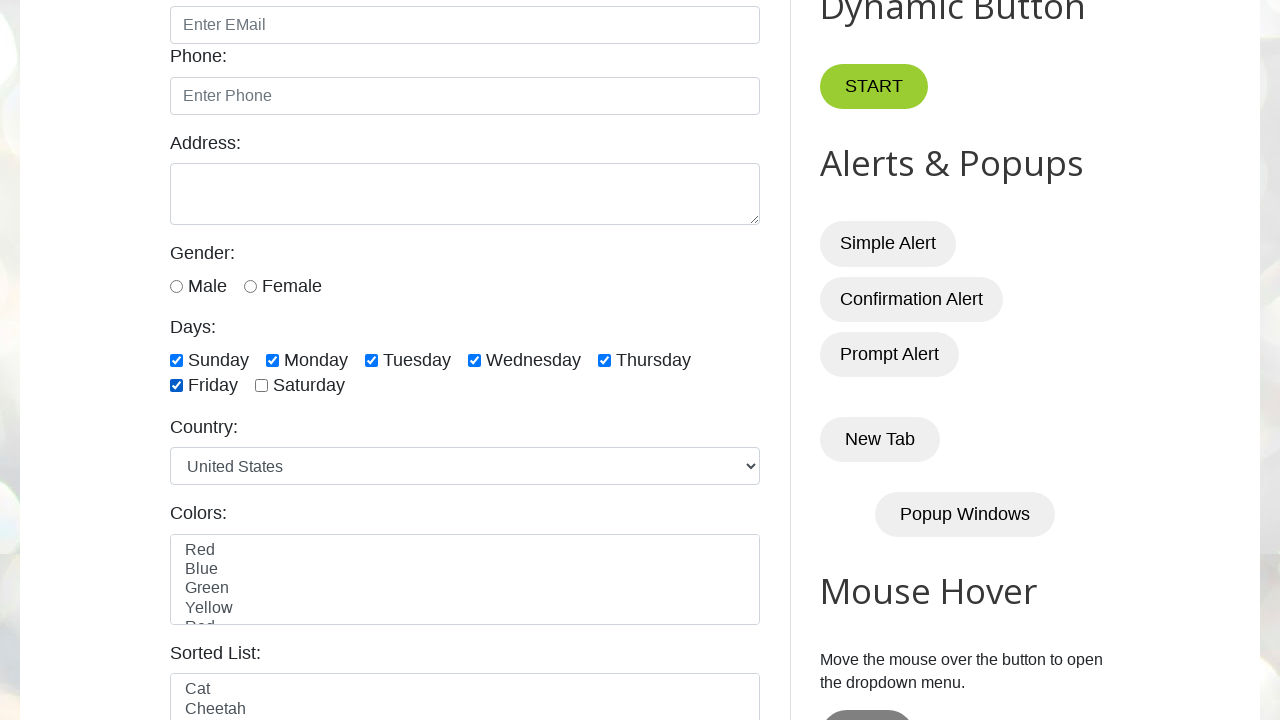

Clicked checkbox 7 of 7 to select it at (262, 386) on xpath=//input[@type='checkbox' and contains(@id,'day')] >> nth=6
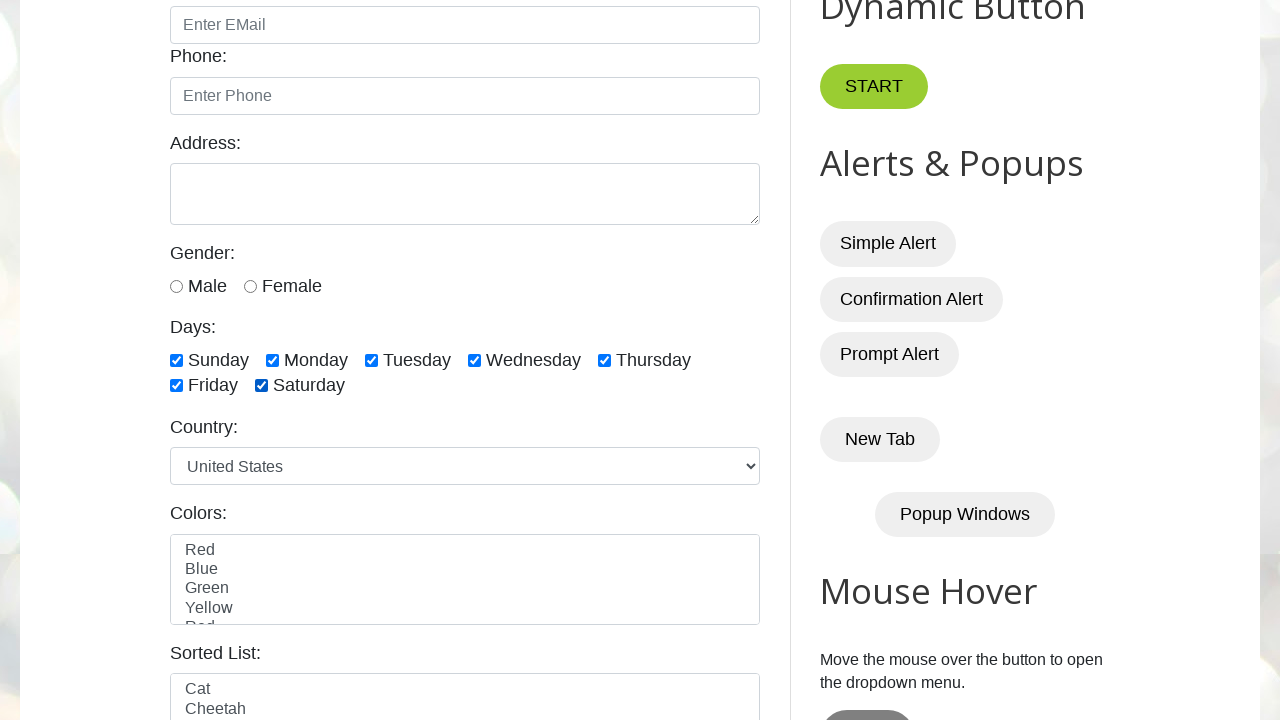

Toggled checkbox 1 of 7 by clicking it again at (176, 360) on xpath=//input[@type='checkbox' and contains(@id,'day')] >> nth=0
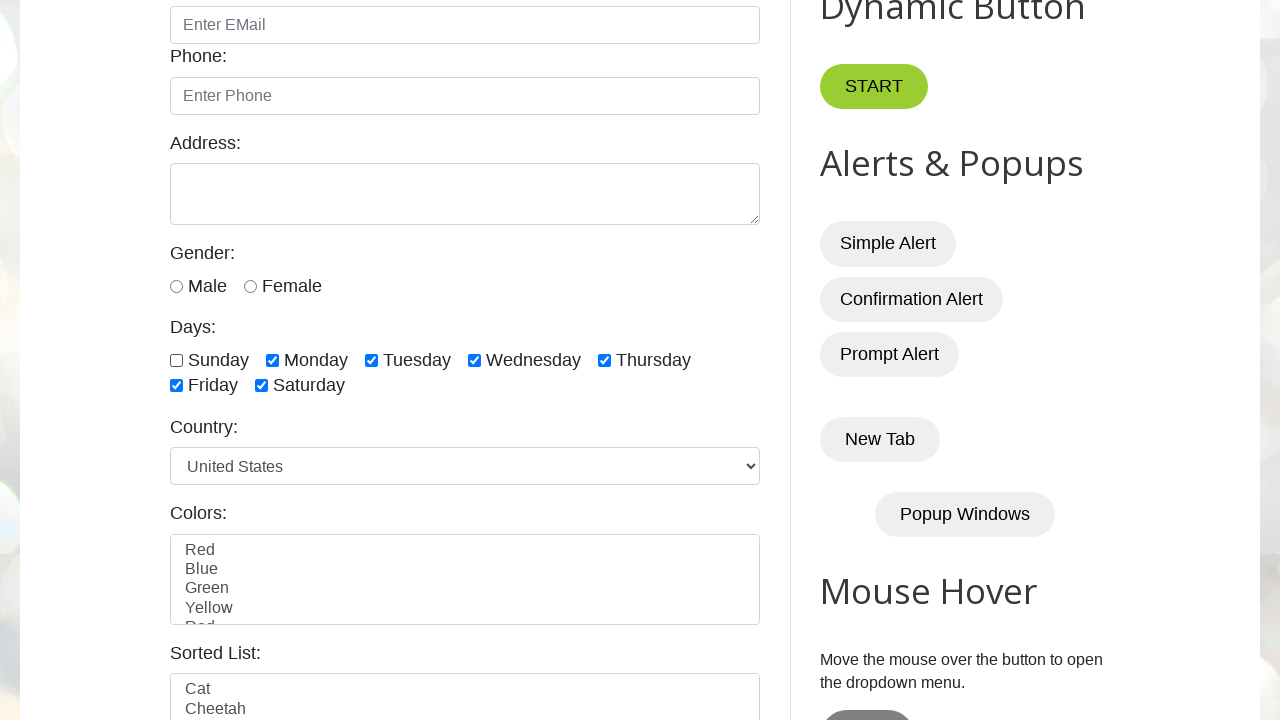

Toggled checkbox 2 of 7 by clicking it again at (272, 360) on xpath=//input[@type='checkbox' and contains(@id,'day')] >> nth=1
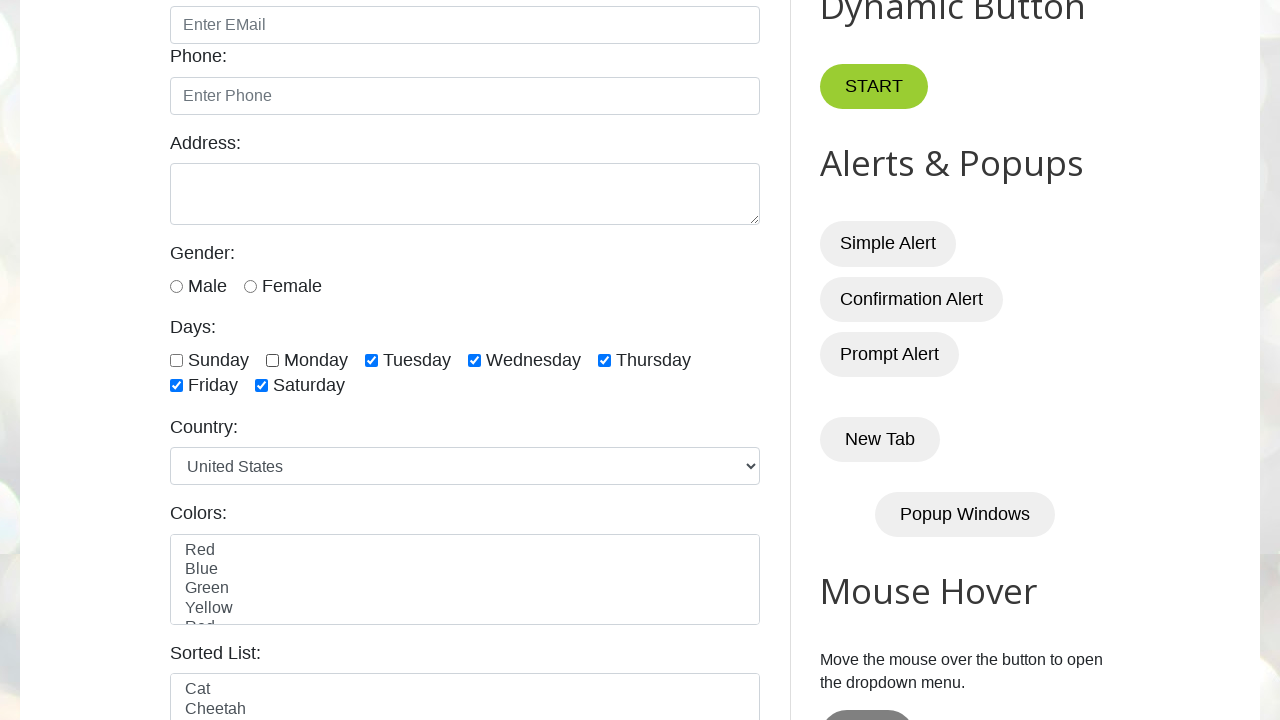

Toggled checkbox 3 of 7 by clicking it again at (372, 360) on xpath=//input[@type='checkbox' and contains(@id,'day')] >> nth=2
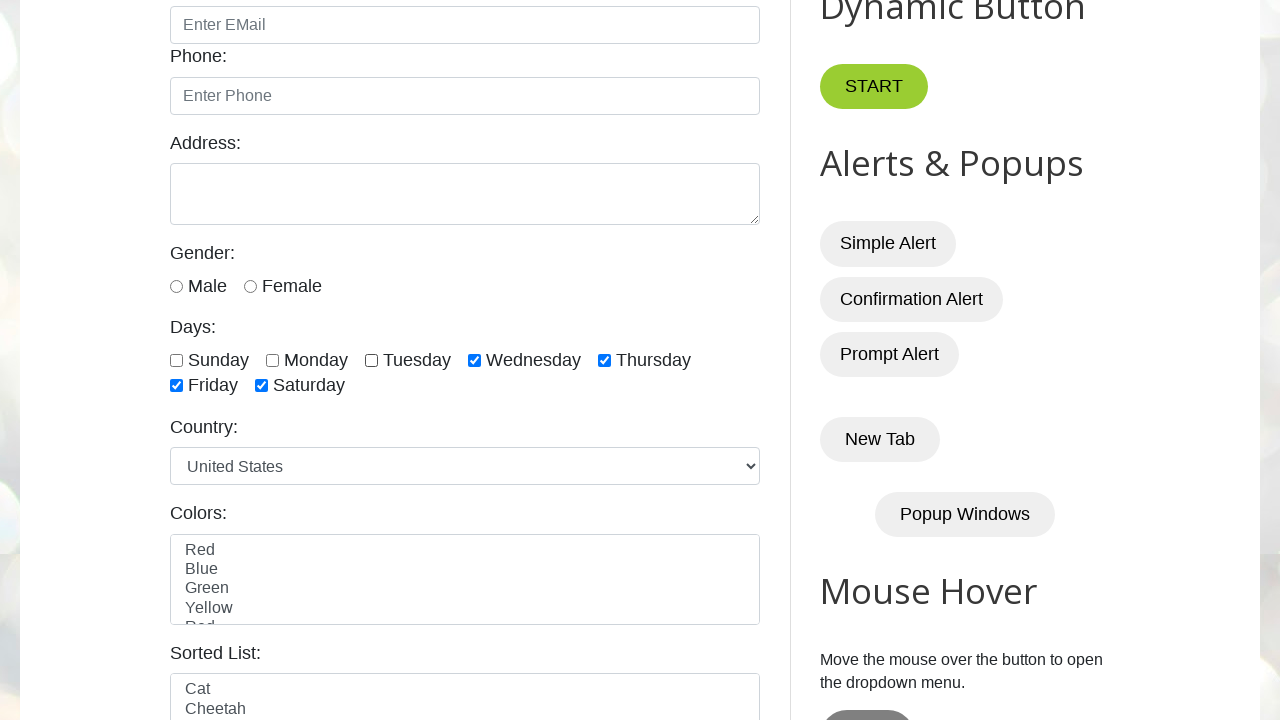

Toggled checkbox 4 of 7 by clicking it again at (474, 360) on xpath=//input[@type='checkbox' and contains(@id,'day')] >> nth=3
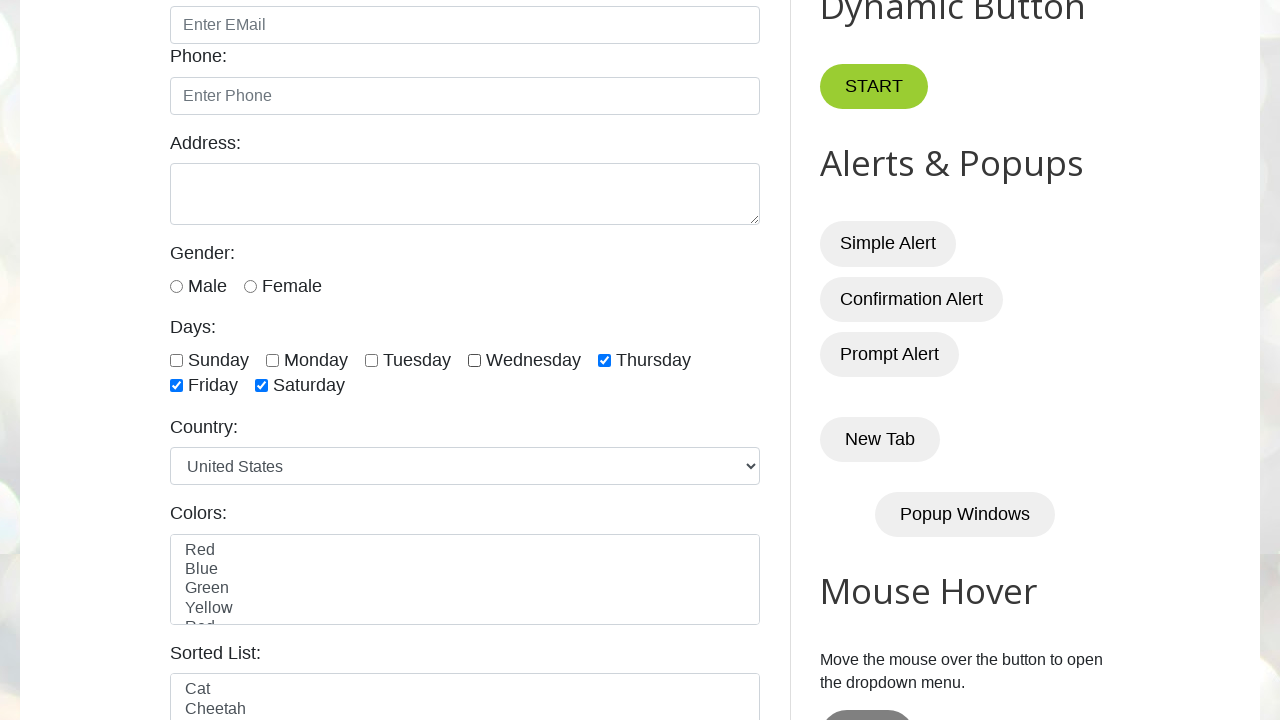

Toggled checkbox 5 of 7 by clicking it again at (604, 360) on xpath=//input[@type='checkbox' and contains(@id,'day')] >> nth=4
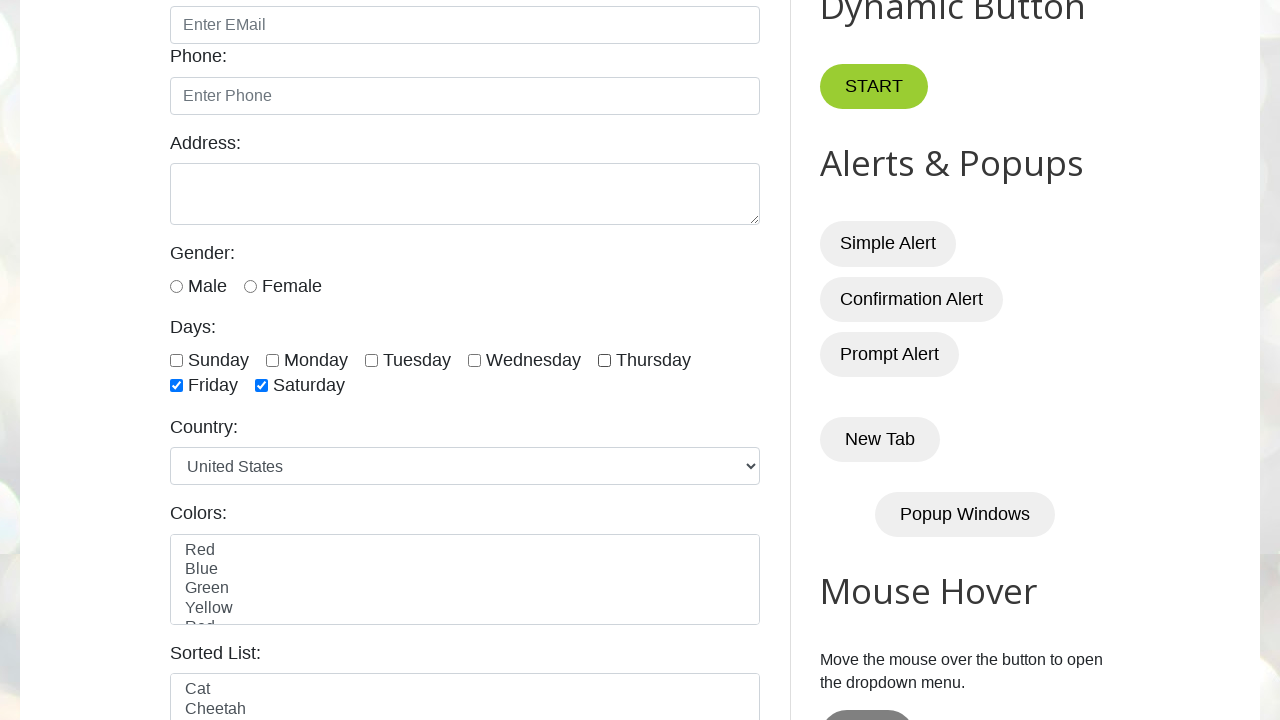

Toggled checkbox 6 of 7 by clicking it again at (176, 386) on xpath=//input[@type='checkbox' and contains(@id,'day')] >> nth=5
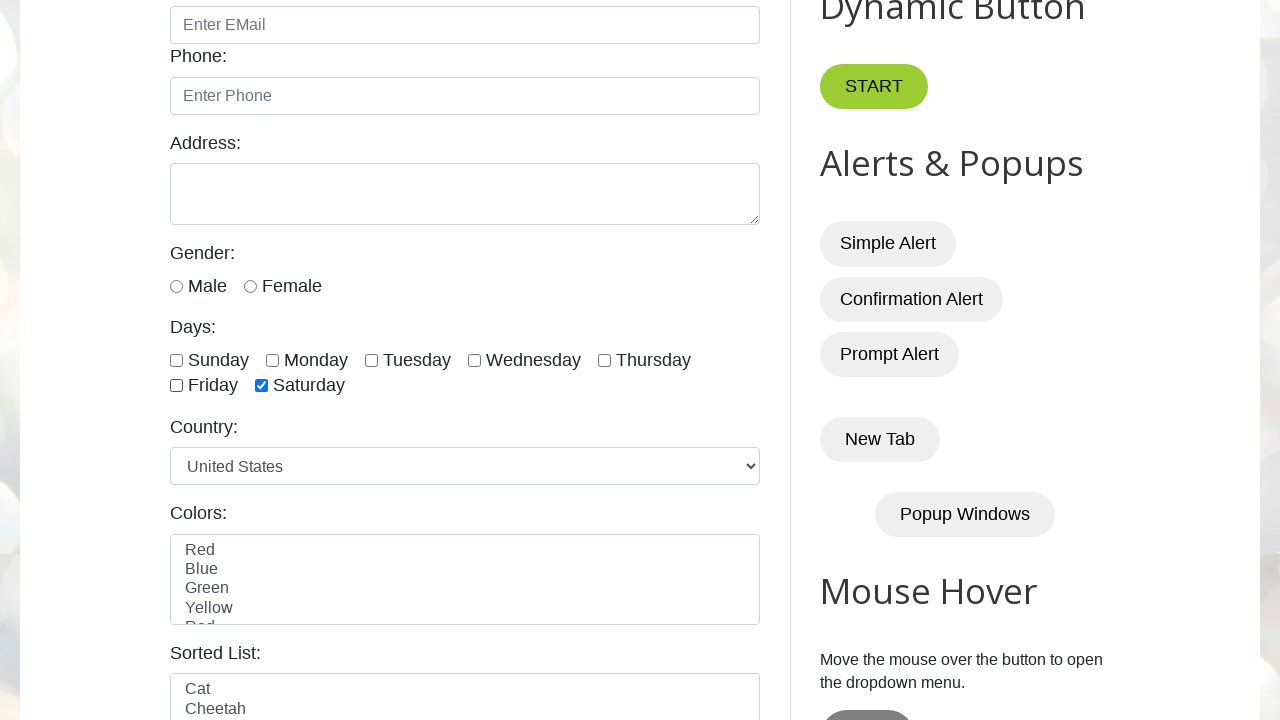

Toggled checkbox 7 of 7 by clicking it again at (262, 386) on xpath=//input[@type='checkbox' and contains(@id,'day')] >> nth=6
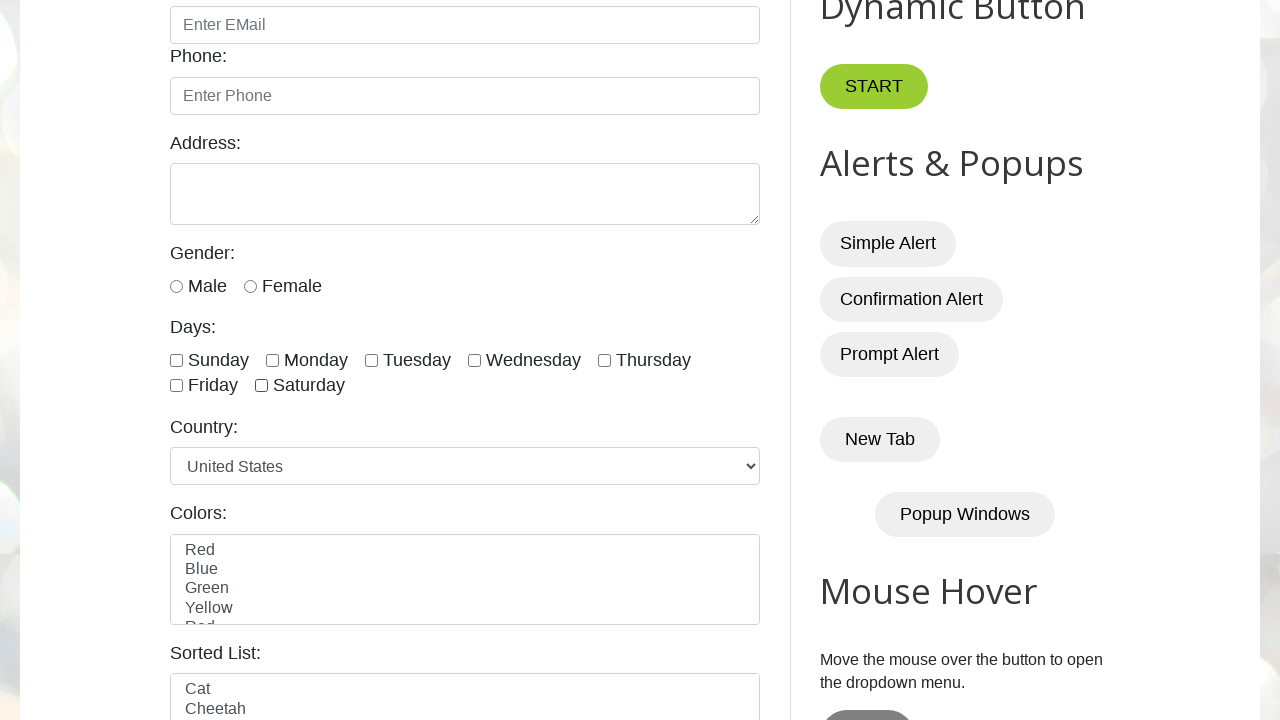

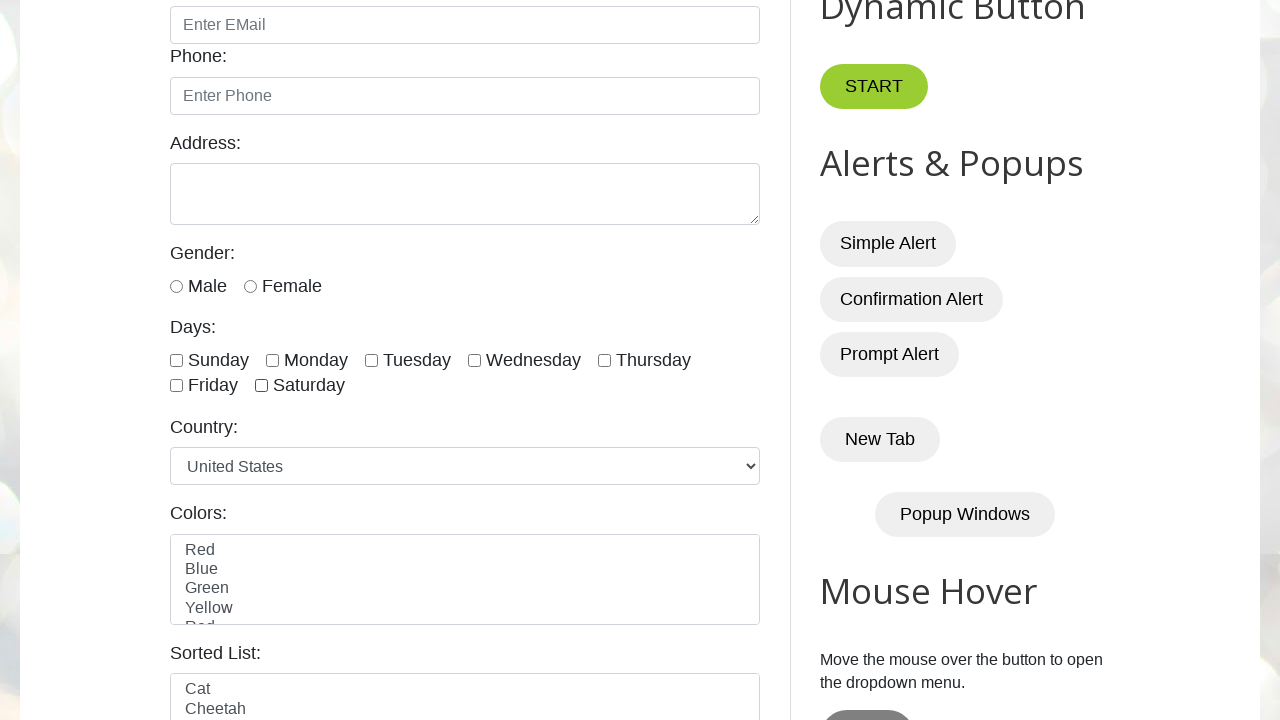